Tests dropdown menu functionality by clicking a dropdown button and selecting a link from the visible dropdown menu

Starting URL: https://bootswatch.com/default

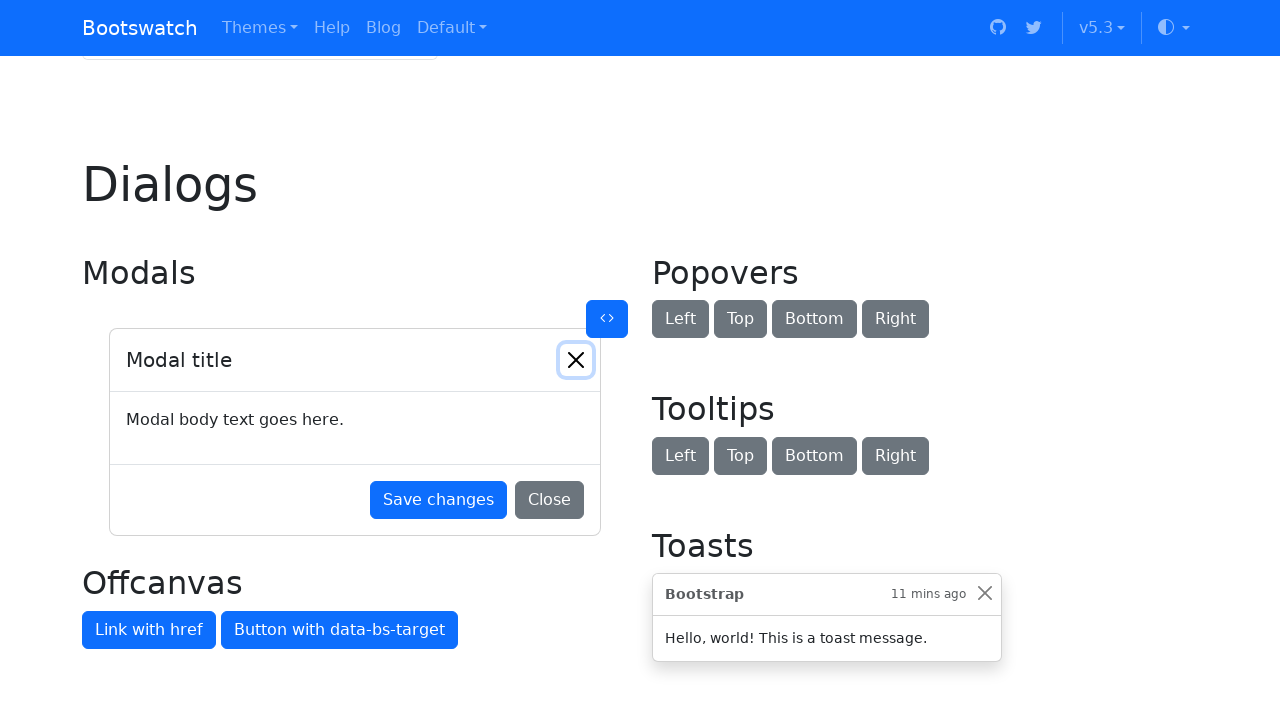

Clicked dropdown button to open menu at (187, 360) on button#btnGroupDrop1
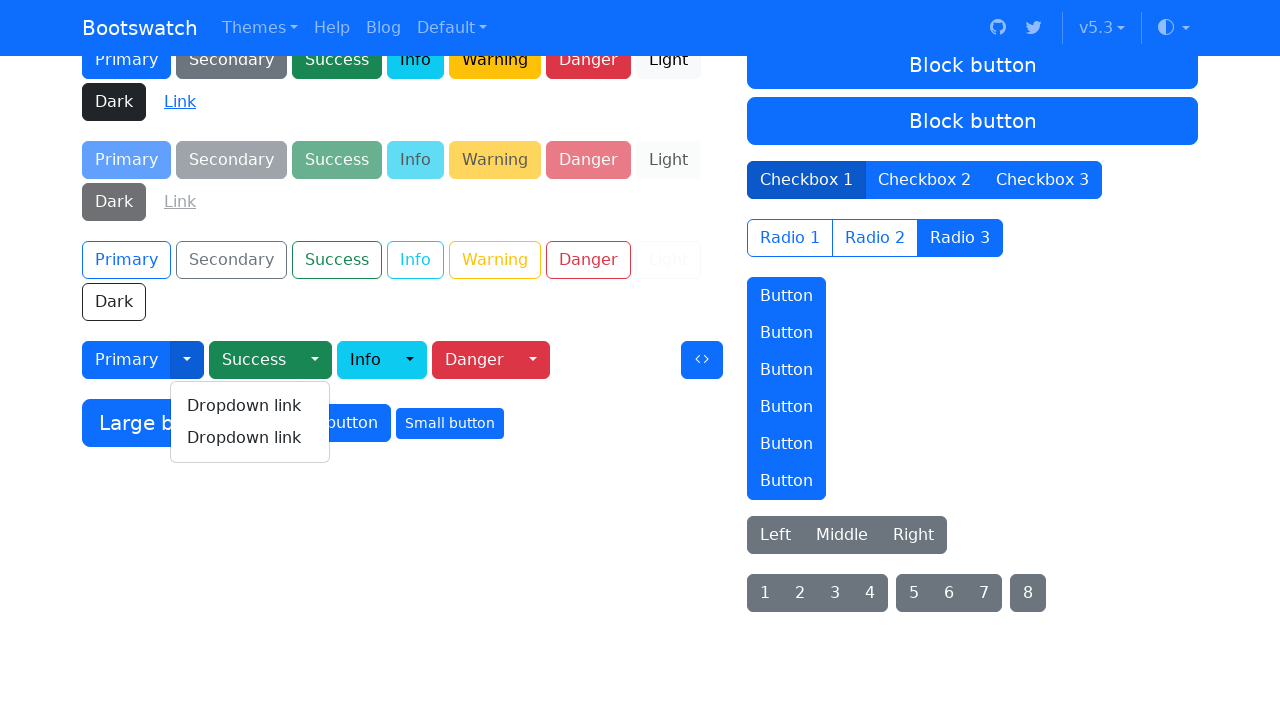

Clicked last dropdown link from visible menu at (250, 438) on div.dropdown-menu:visible a:text('Dropdown link') >> nth=-1
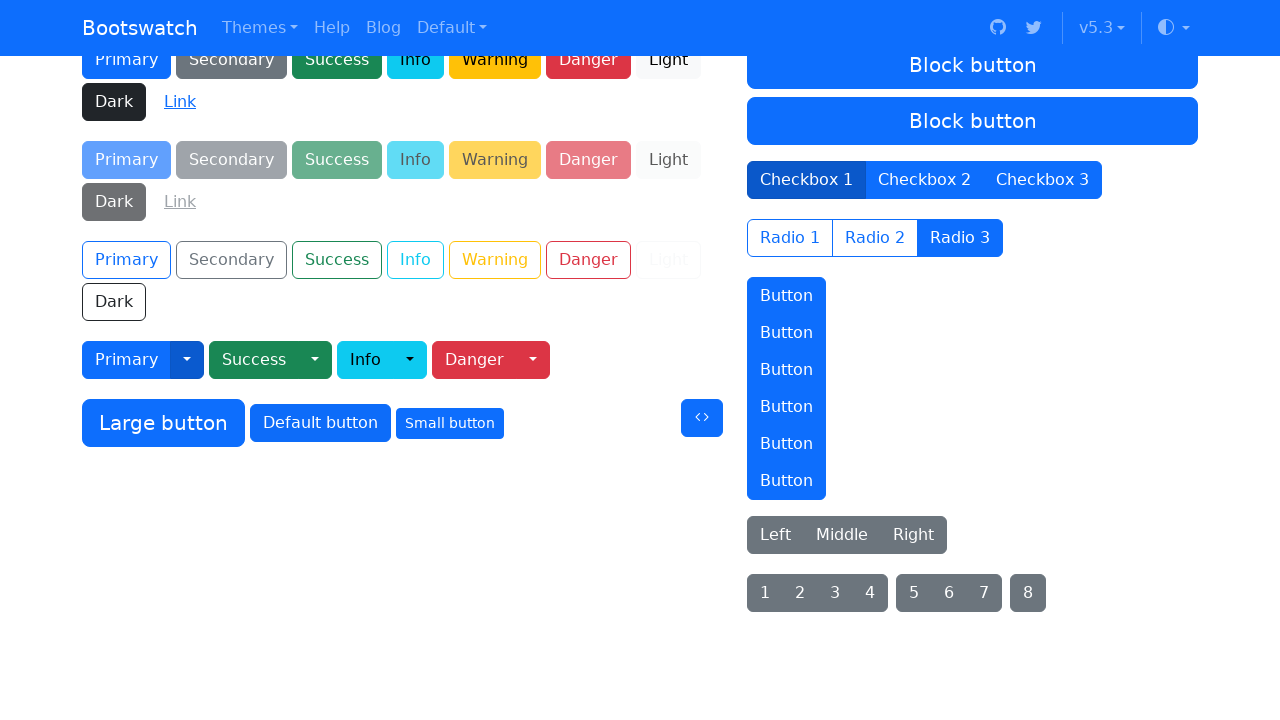

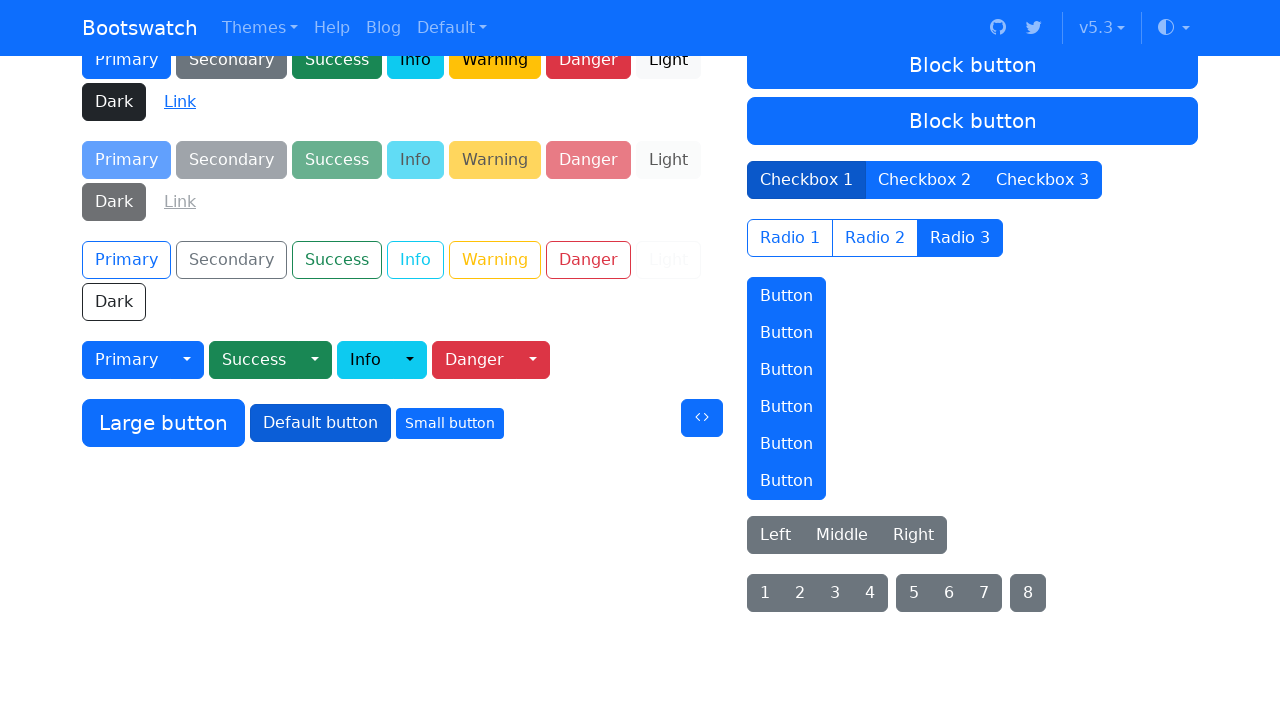